Retrieves a value from an element attribute, solves a math problem, fills the answer, selects checkbox and radio button, then submits the form

Starting URL: http://suninjuly.github.io/get_attribute.html

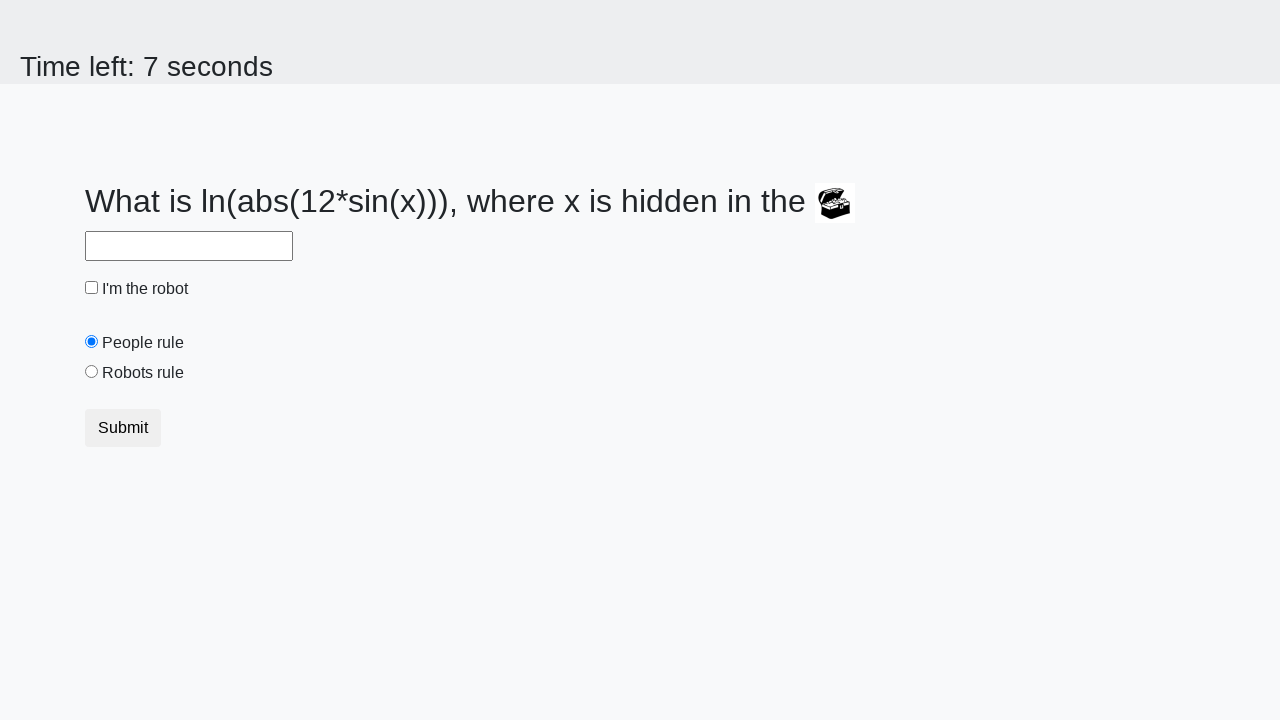

Located treasure element
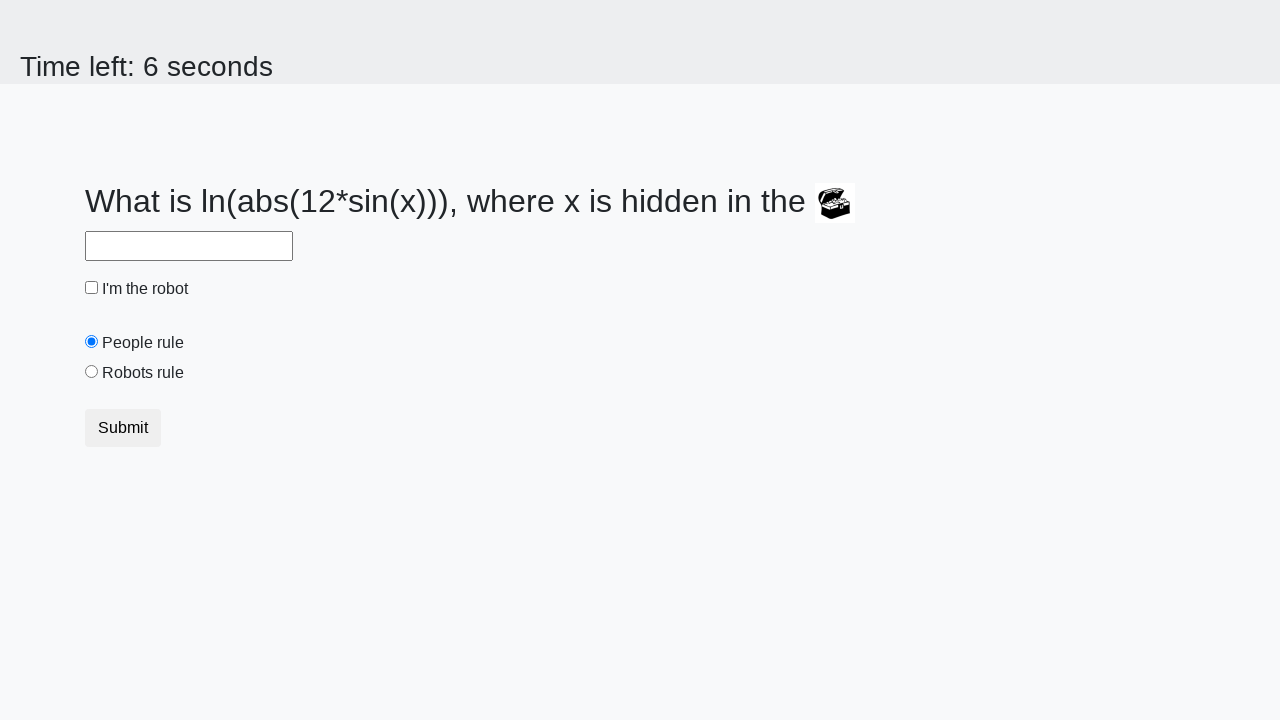

Retrieved valuex attribute: 207
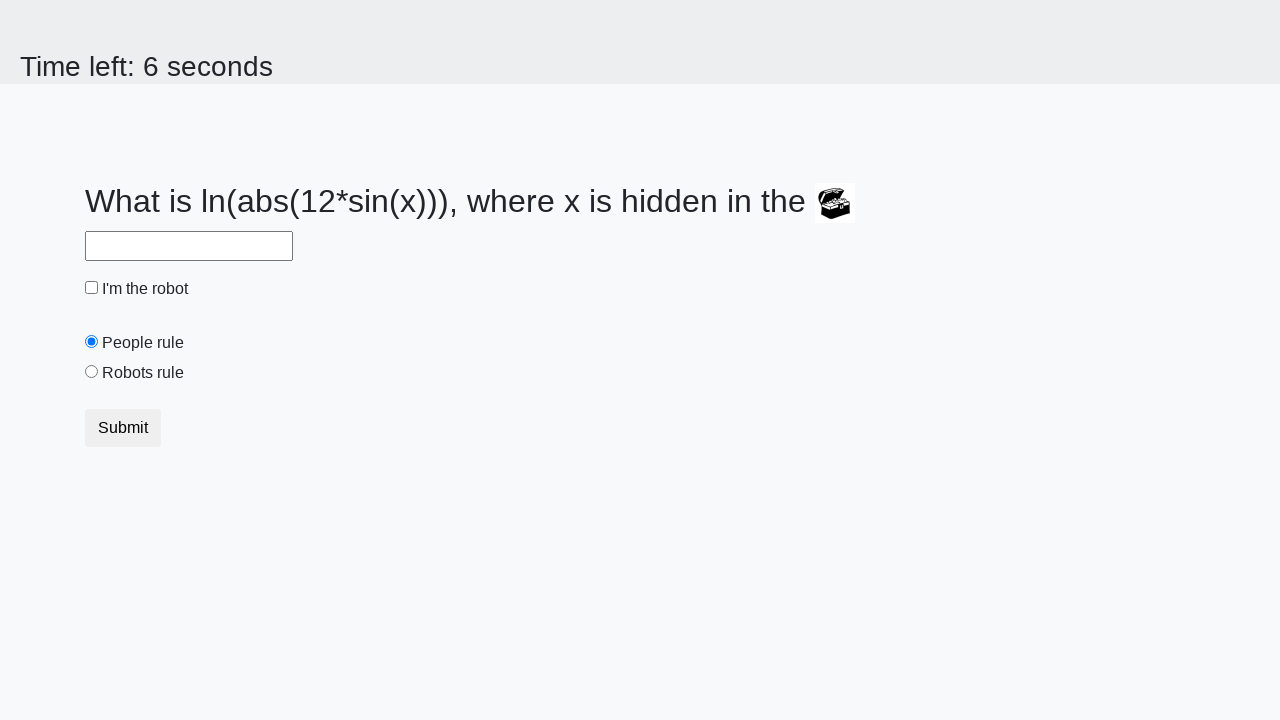

Calculated math formula result: 1.4010993076732843
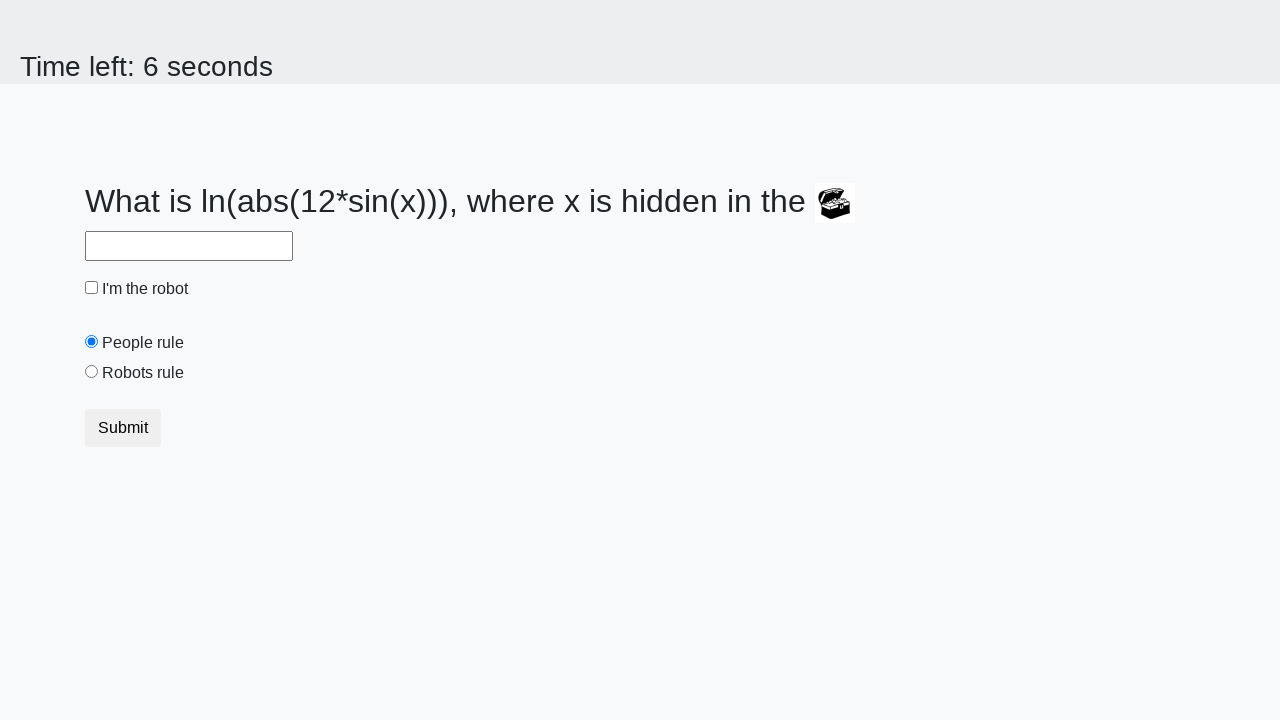

Filled answer field with calculated value on #answer
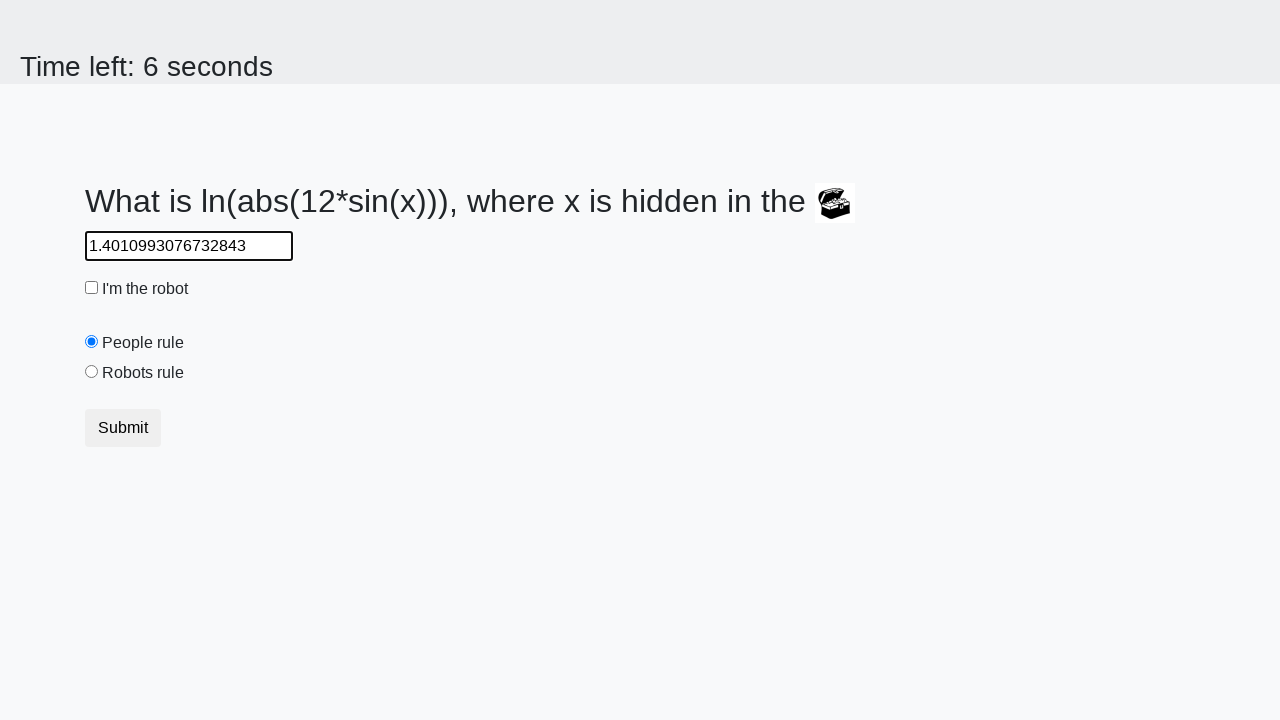

Clicked robot checkbox at (92, 288) on #robotCheckbox
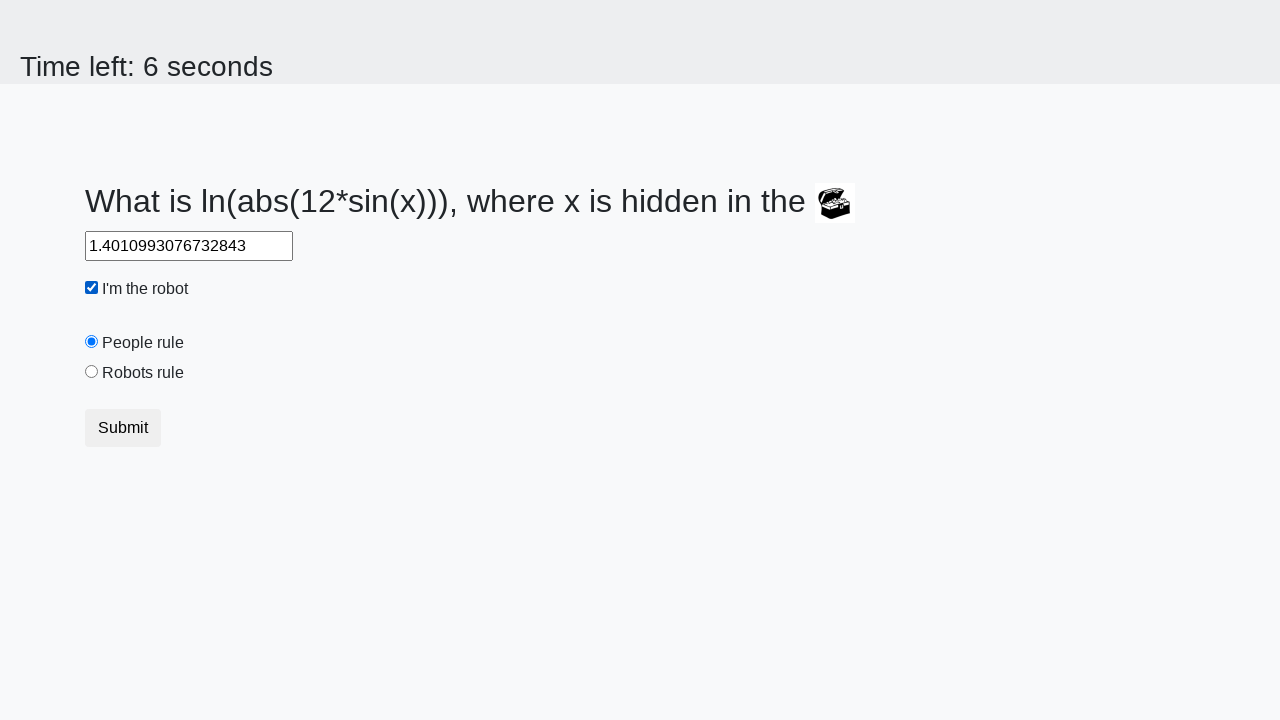

Clicked robots rule radio button at (92, 372) on #robotsRule
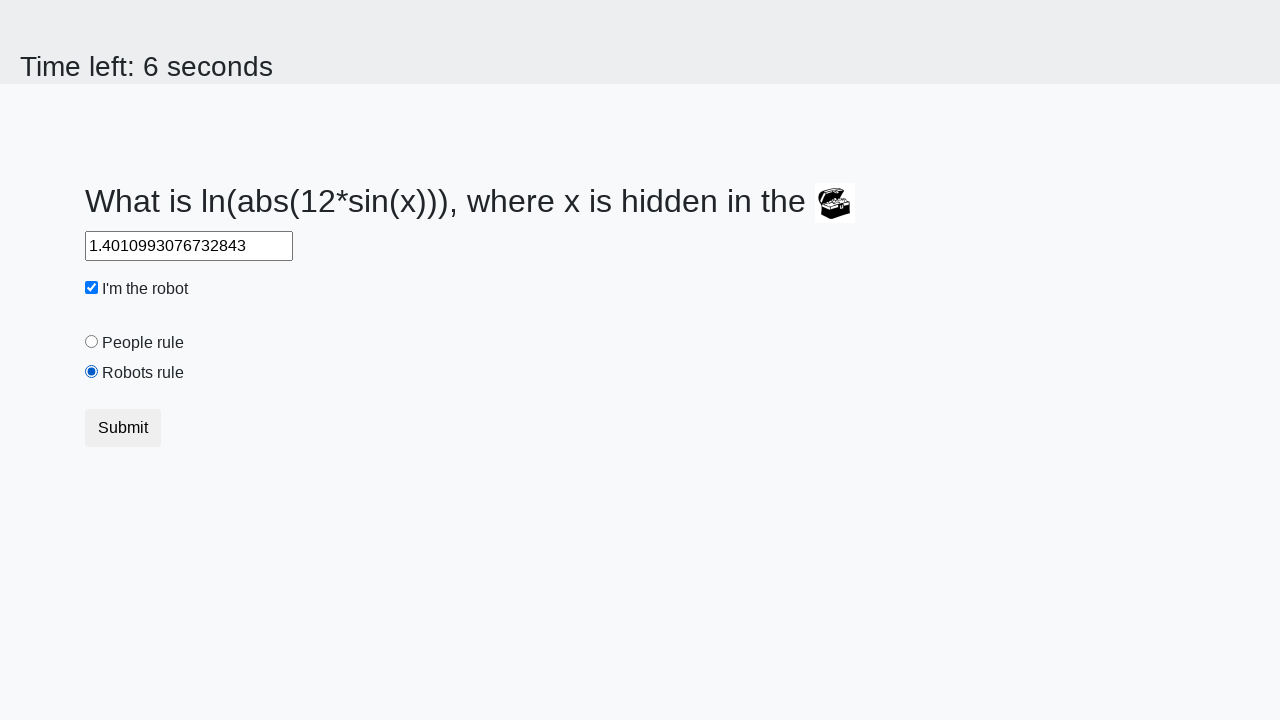

Clicked submit button to submit form at (123, 428) on button.btn
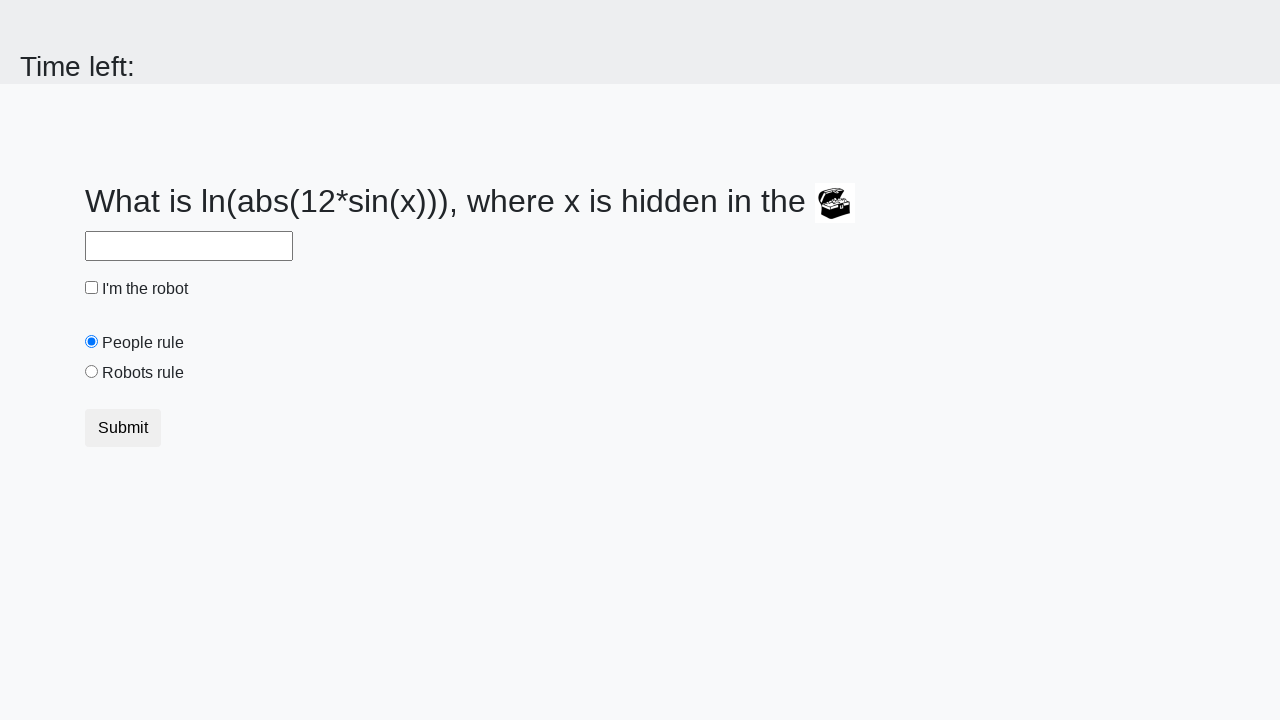

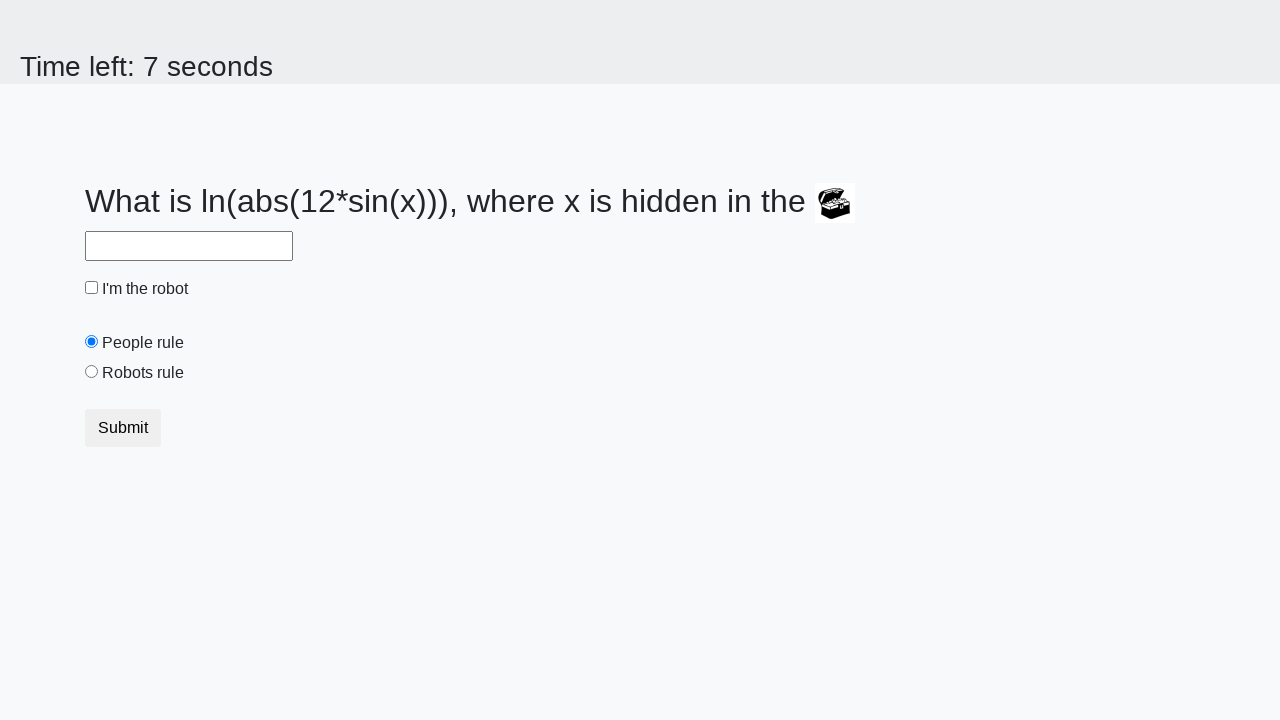